Clicks the sign-in link on the sign-up page

Starting URL: https://moneyway.fly.dev/users/sign_up

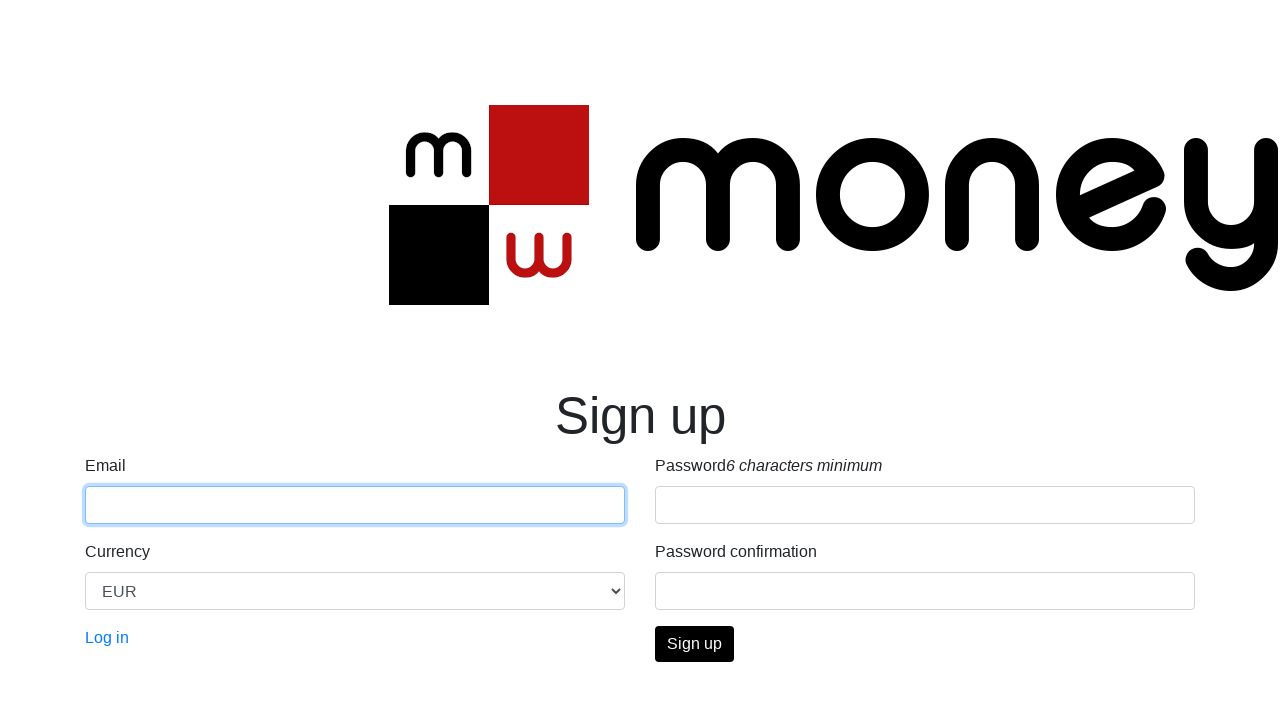

Navigated to sign-up page
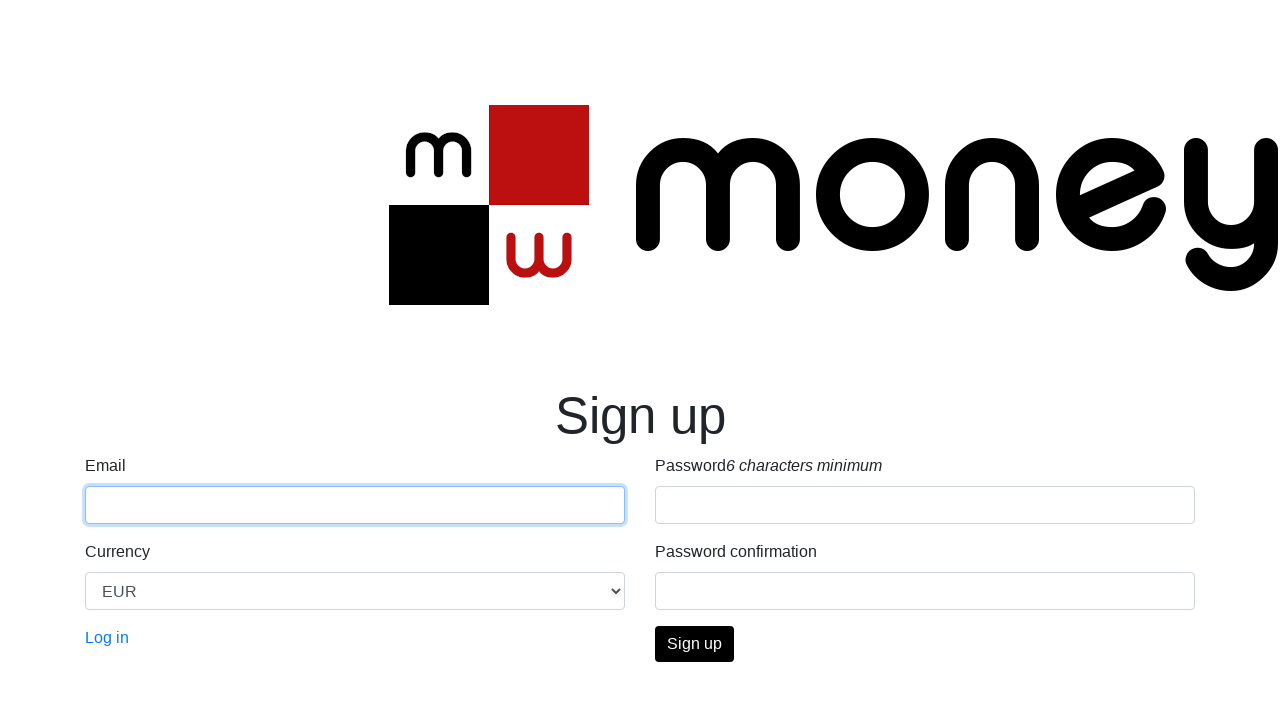

Clicked the sign-in link on the sign-up page at (107, 638) on a[href="/users/sign_in"]
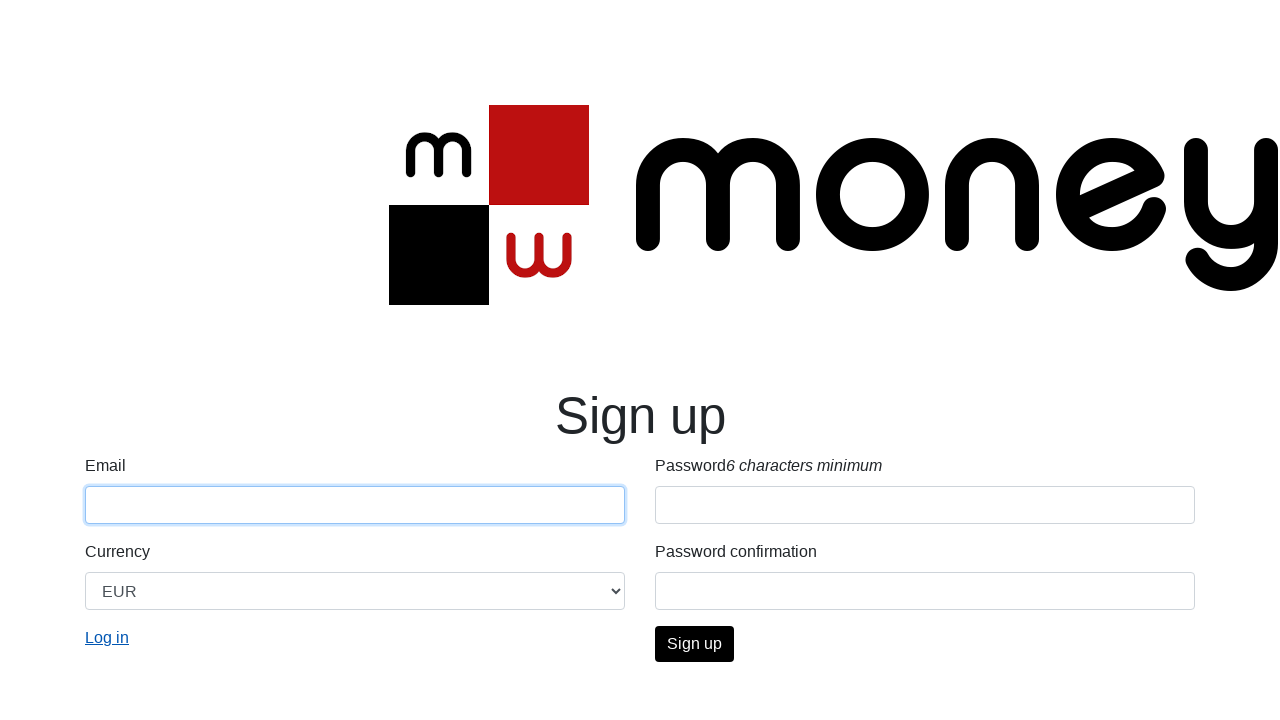

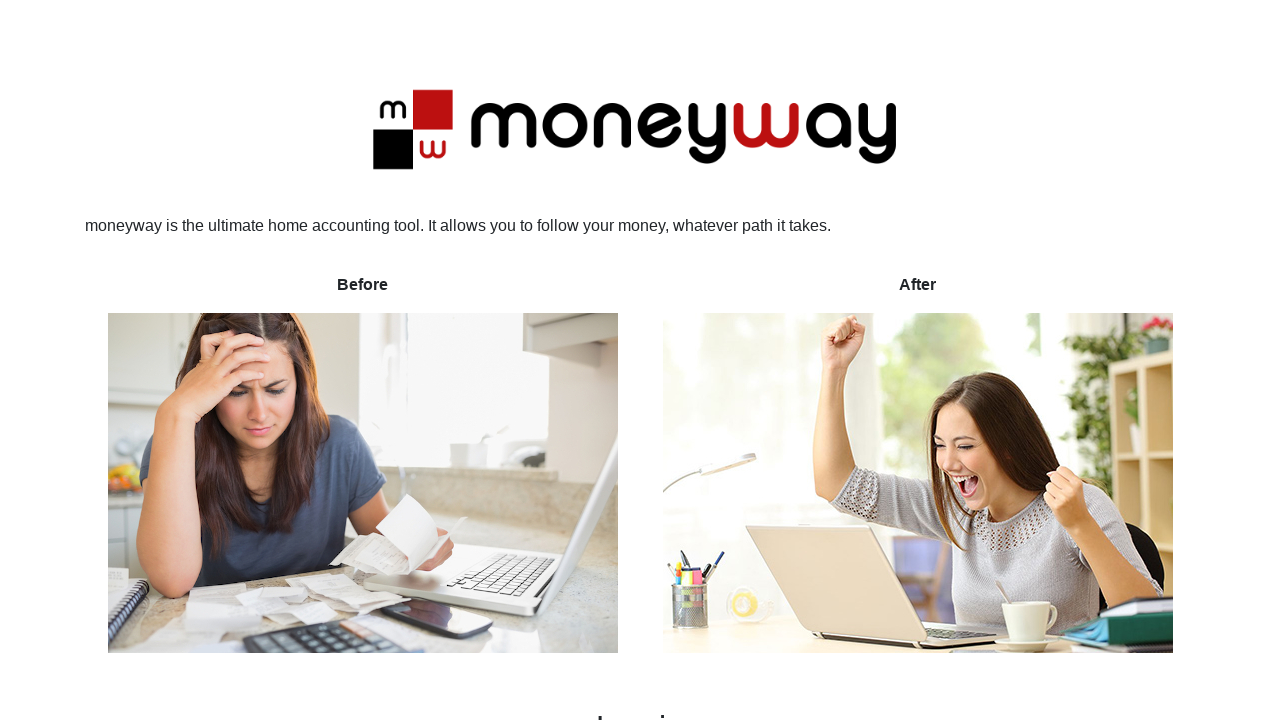